Tests mouse hover functionality by hovering over a menu and clicking a submenu item

Starting URL: https://rahulshettyacademy.com/AutomationPractice/

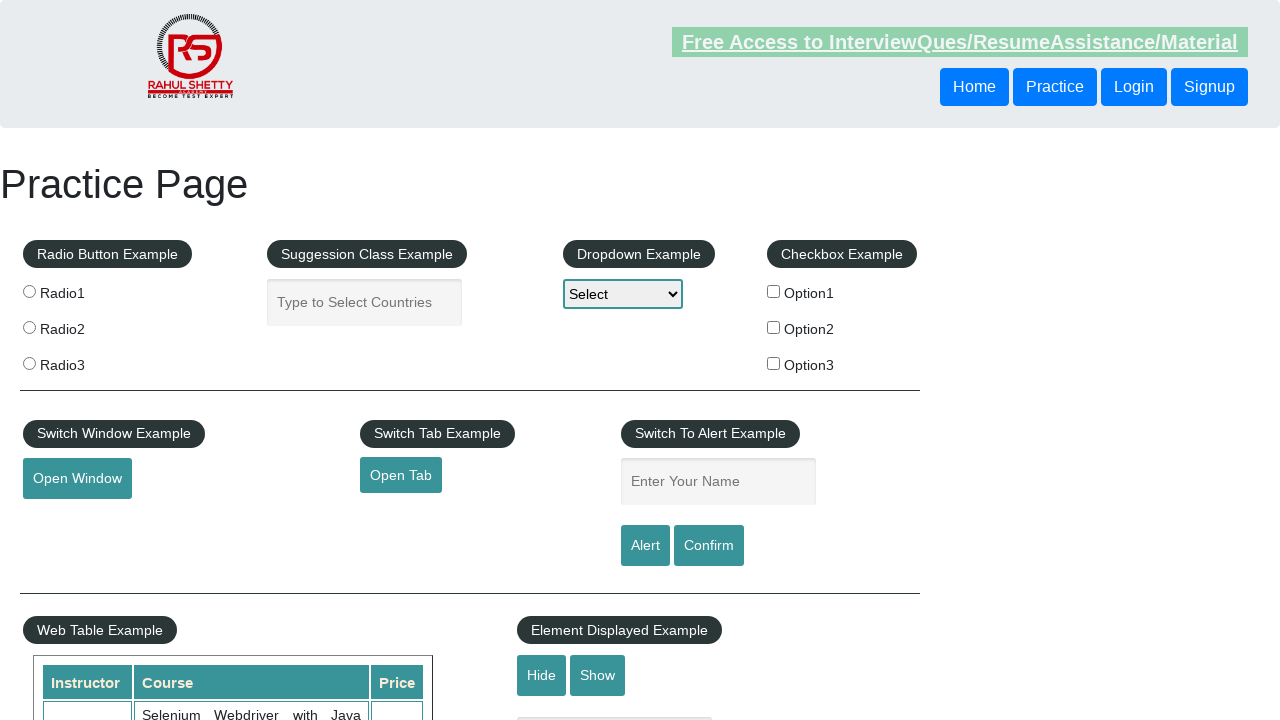

Hovered over mouse menu element at (83, 361) on #mousehover
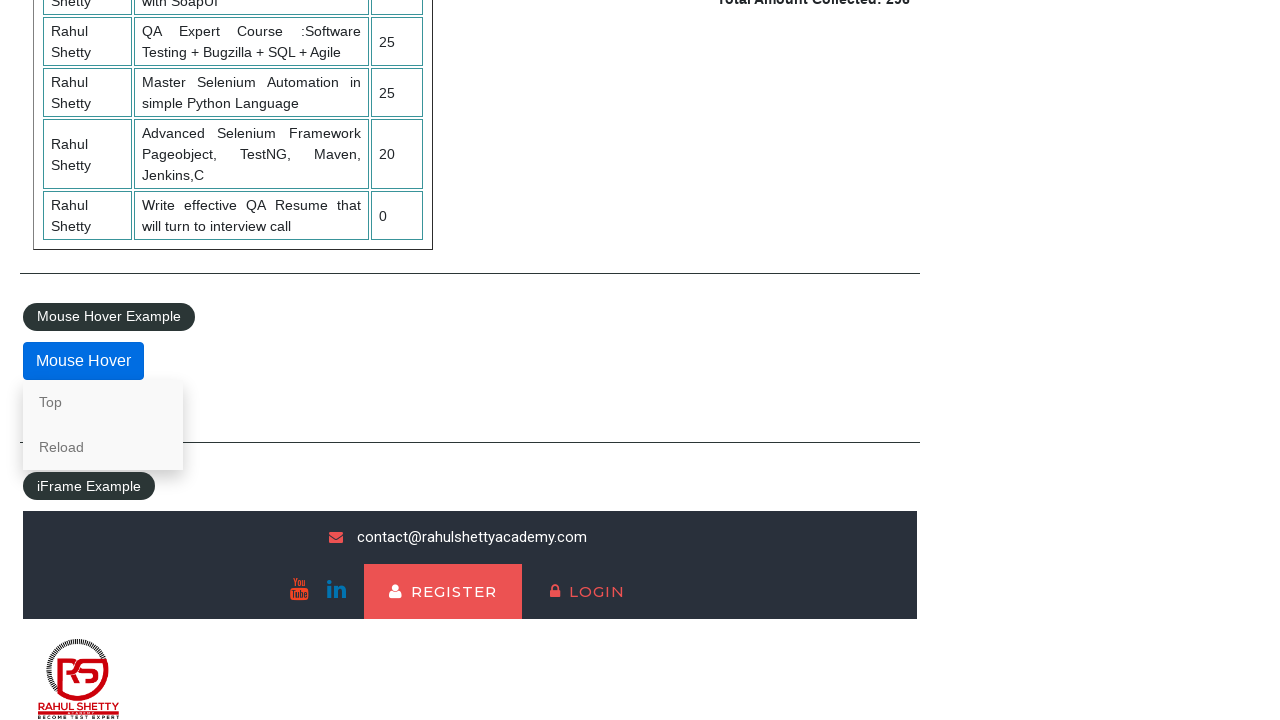

Waited 1000ms for hover menu to display
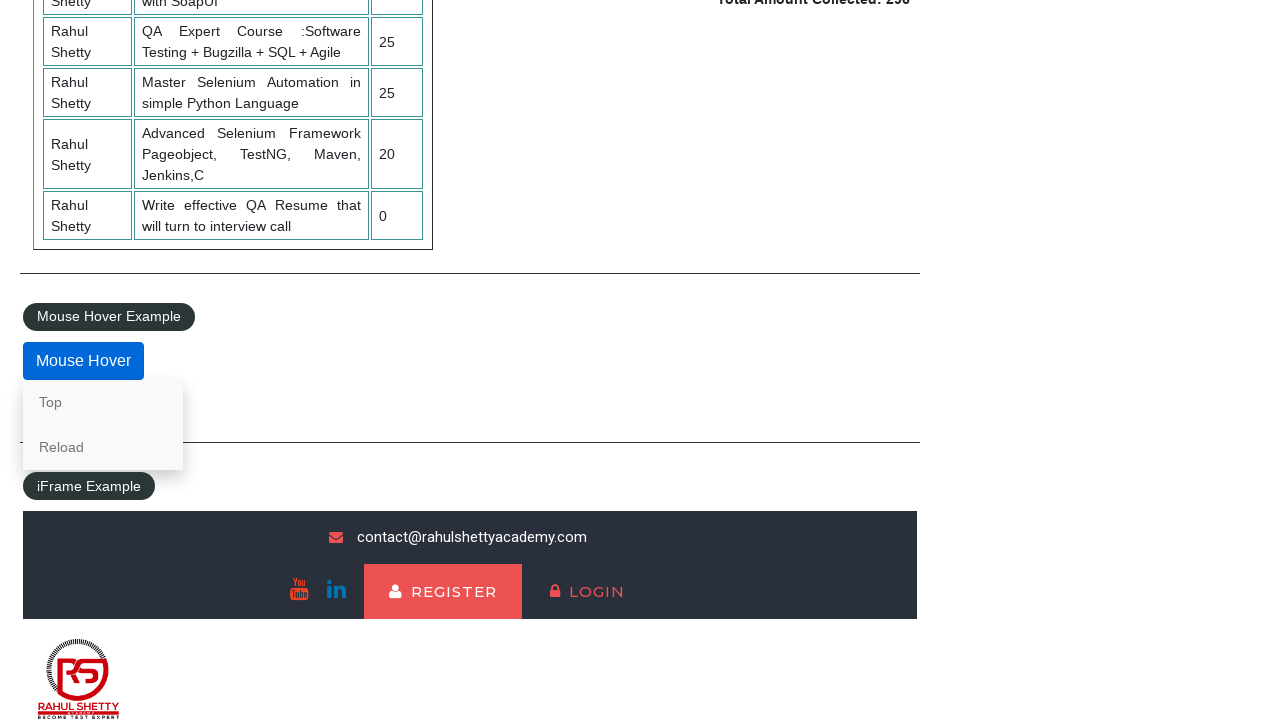

Clicked Reload option in hover menu at (103, 447) on text=Reload
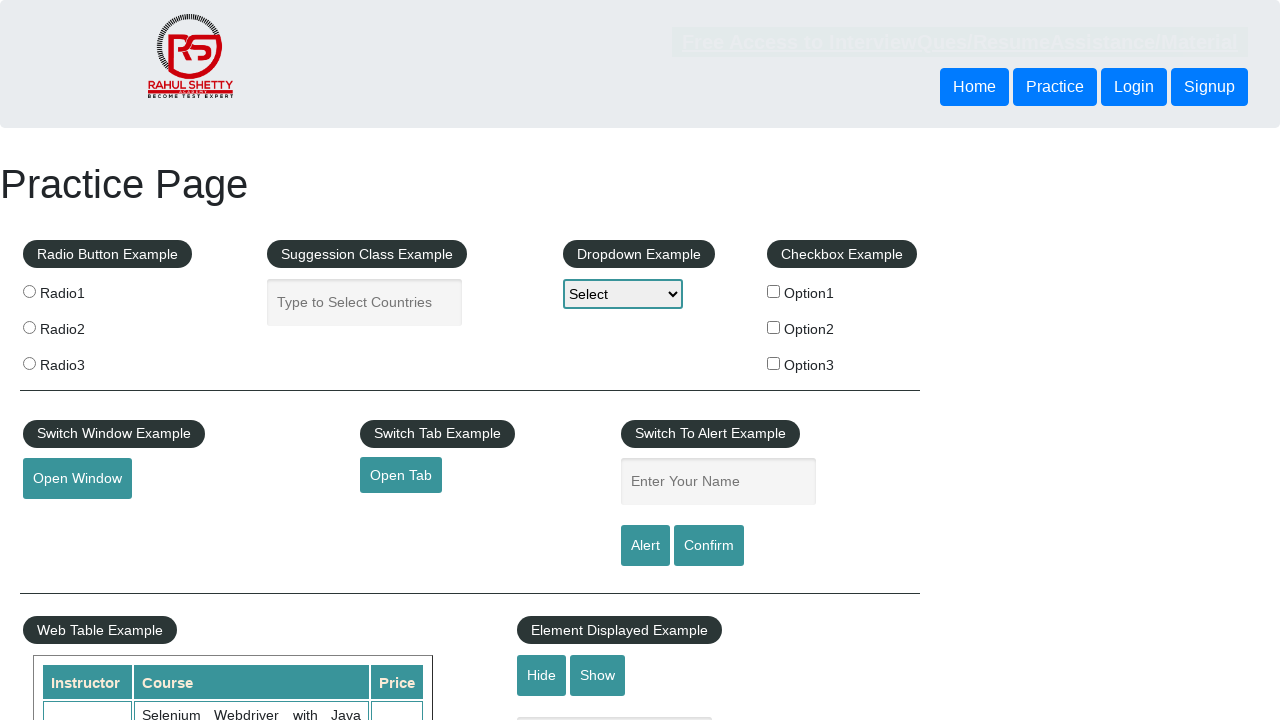

Waited 1000ms for reload action to complete
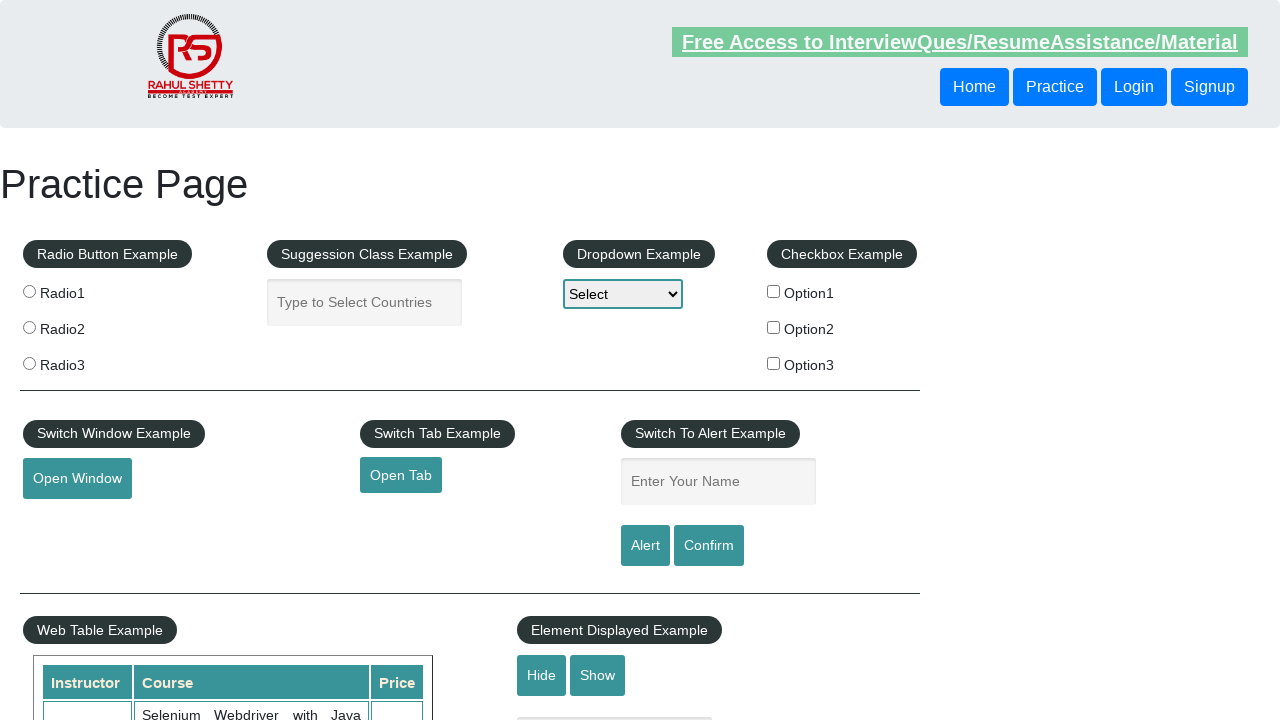

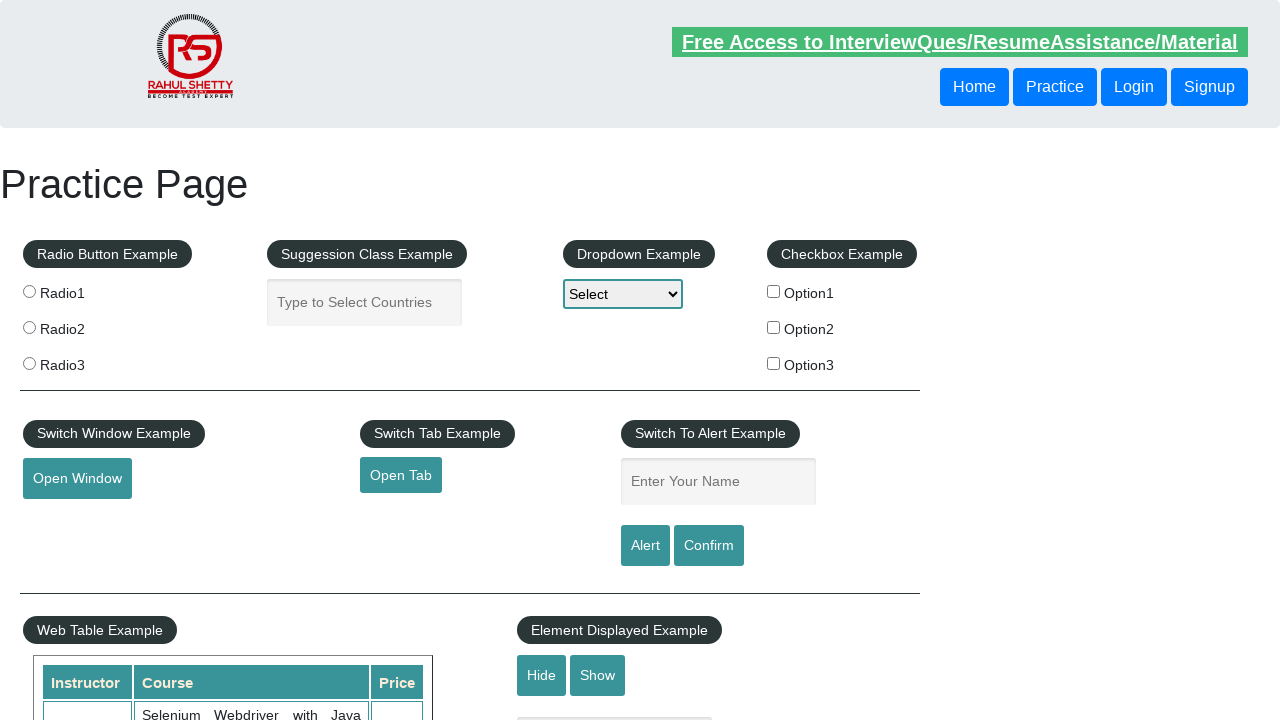